Tests JavaScript alert prompt functionality by clicking to trigger a JS prompt, entering text, accepting the alert, and verifying the result displays the entered text

Starting URL: https://the-internet.herokuapp.com

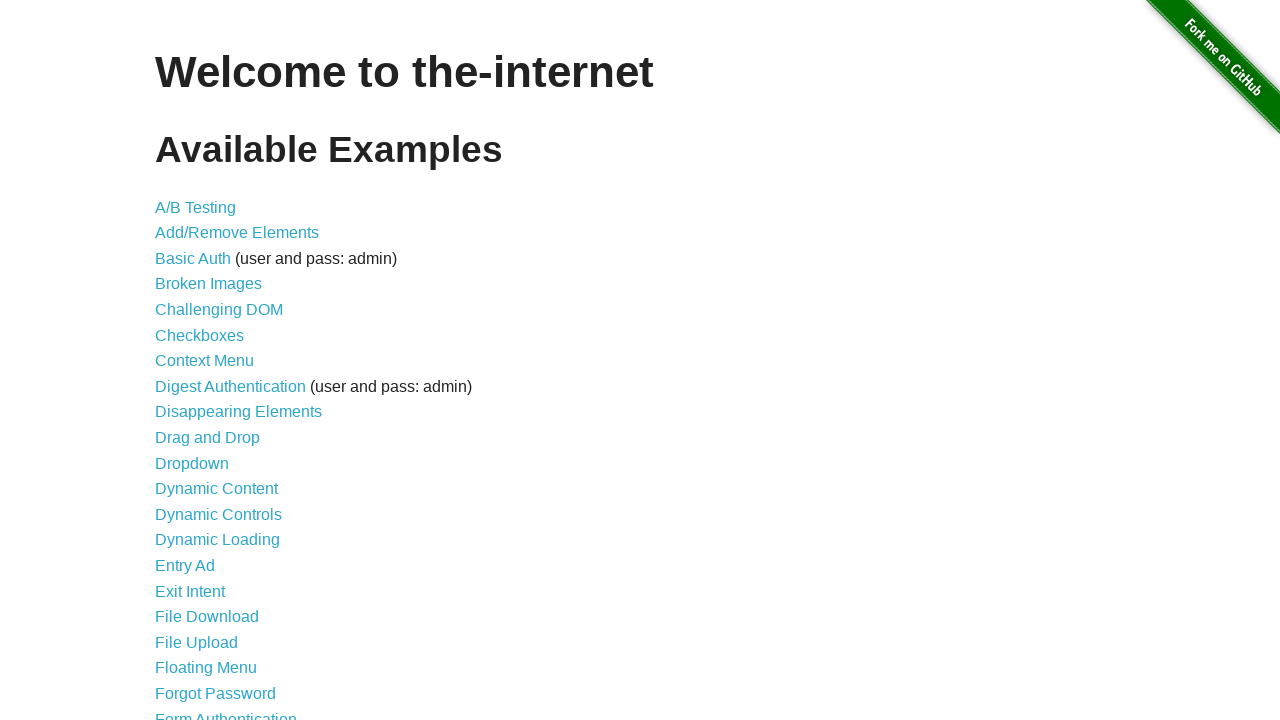

Clicked on JavaScript Alerts link at (214, 361) on xpath=//a[text()='JavaScript Alerts']
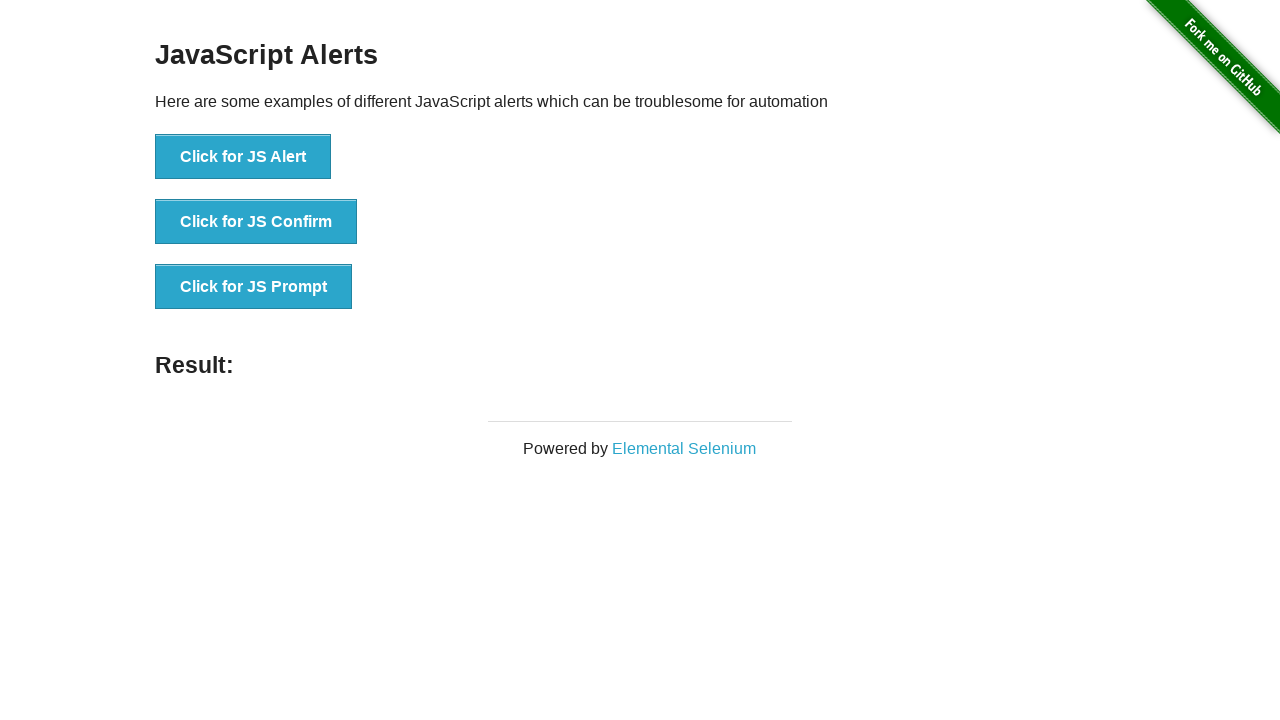

JavaScript Alerts page loaded, JS Prompt button is visible
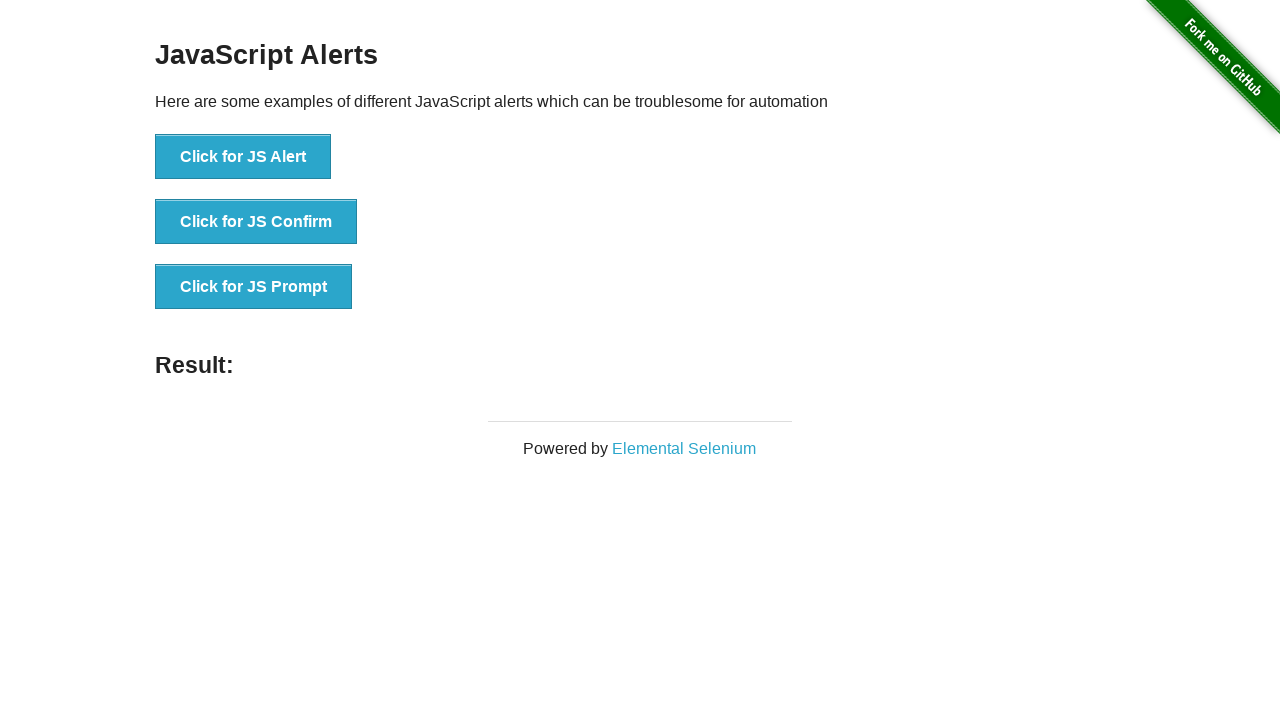

Dialog handler set up to accept prompt with text 'Test'
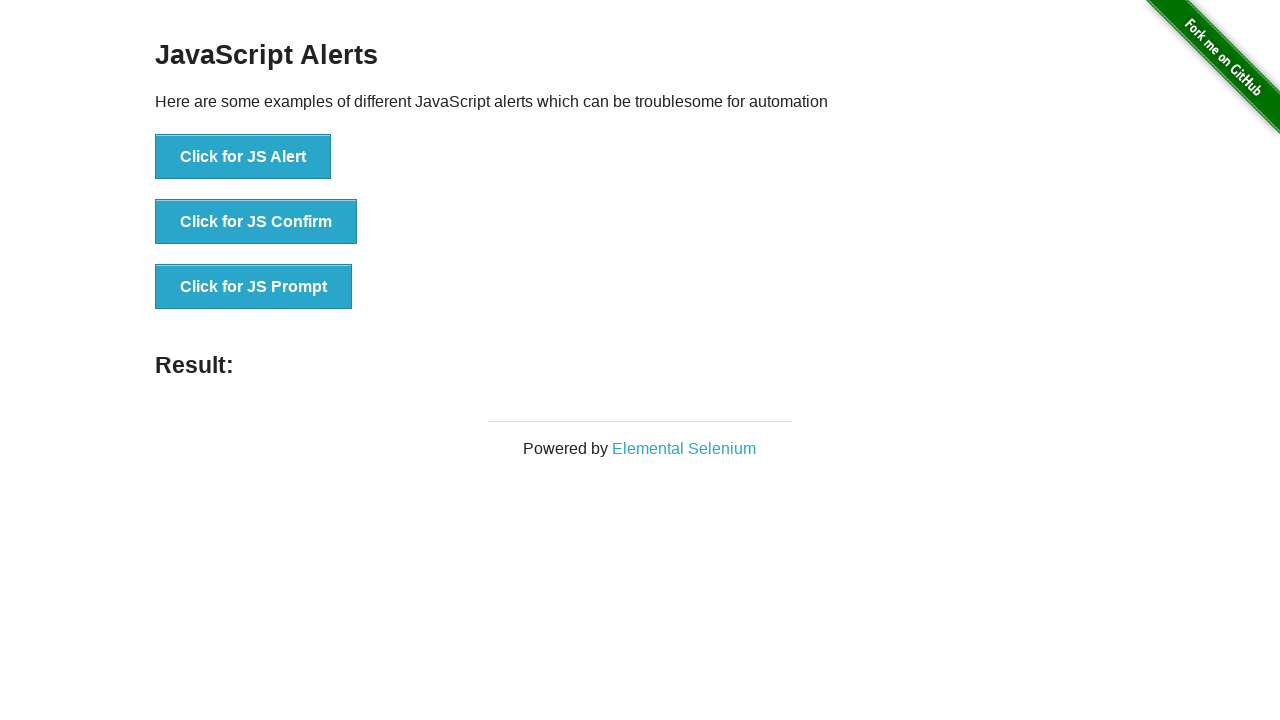

Clicked the JS Prompt button to trigger JavaScript alert at (254, 287) on xpath=//button[text()='Click for JS Prompt']
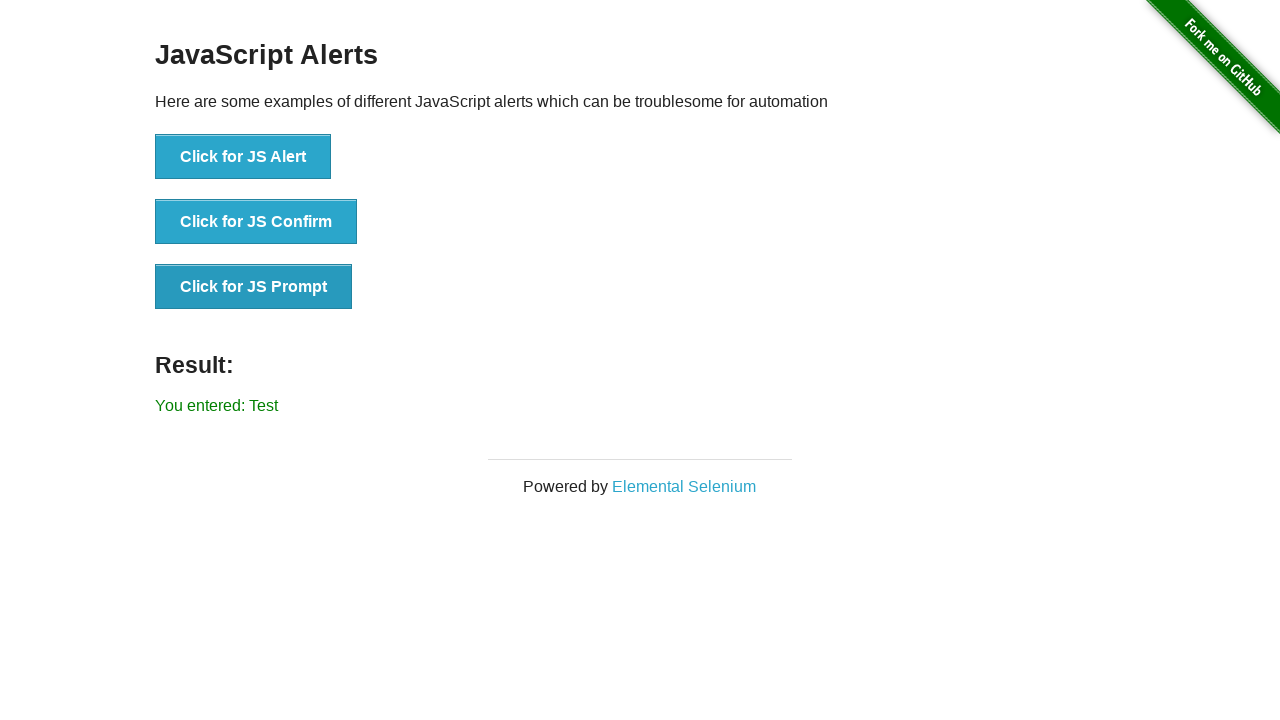

Result element appeared on page after alert was accepted
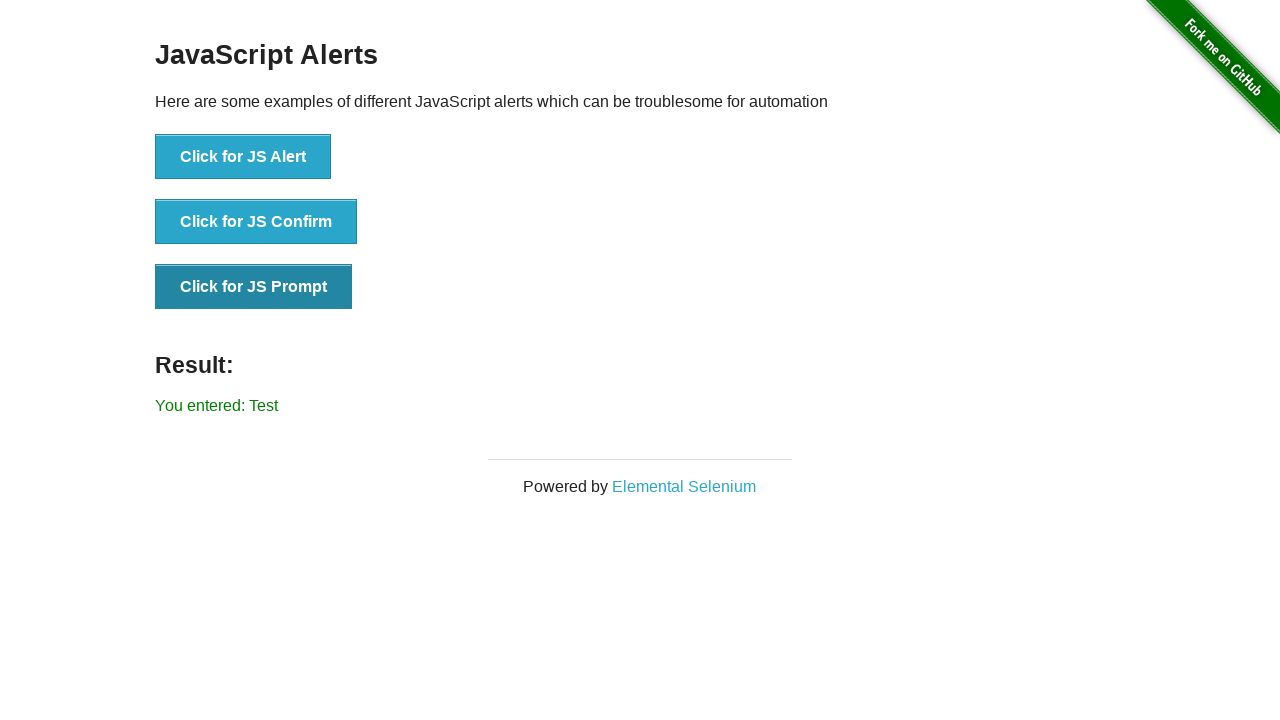

Located result element
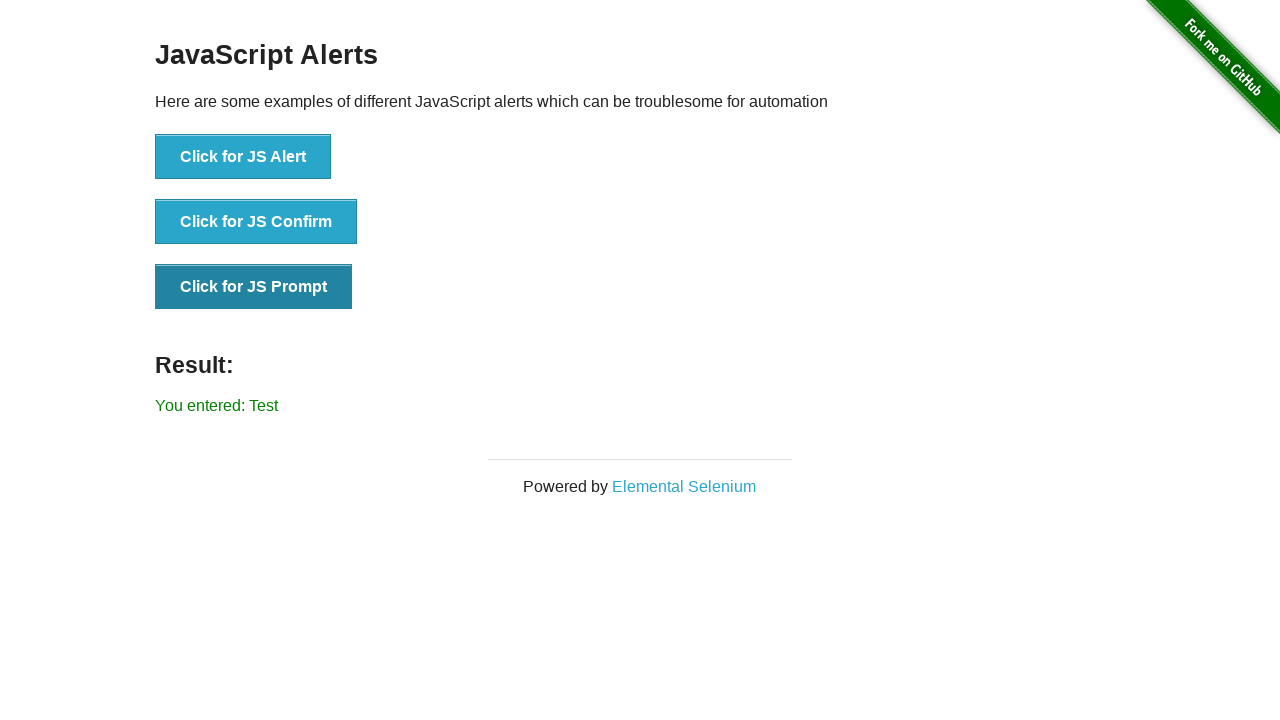

Retrieved result text: 'You entered: Test'
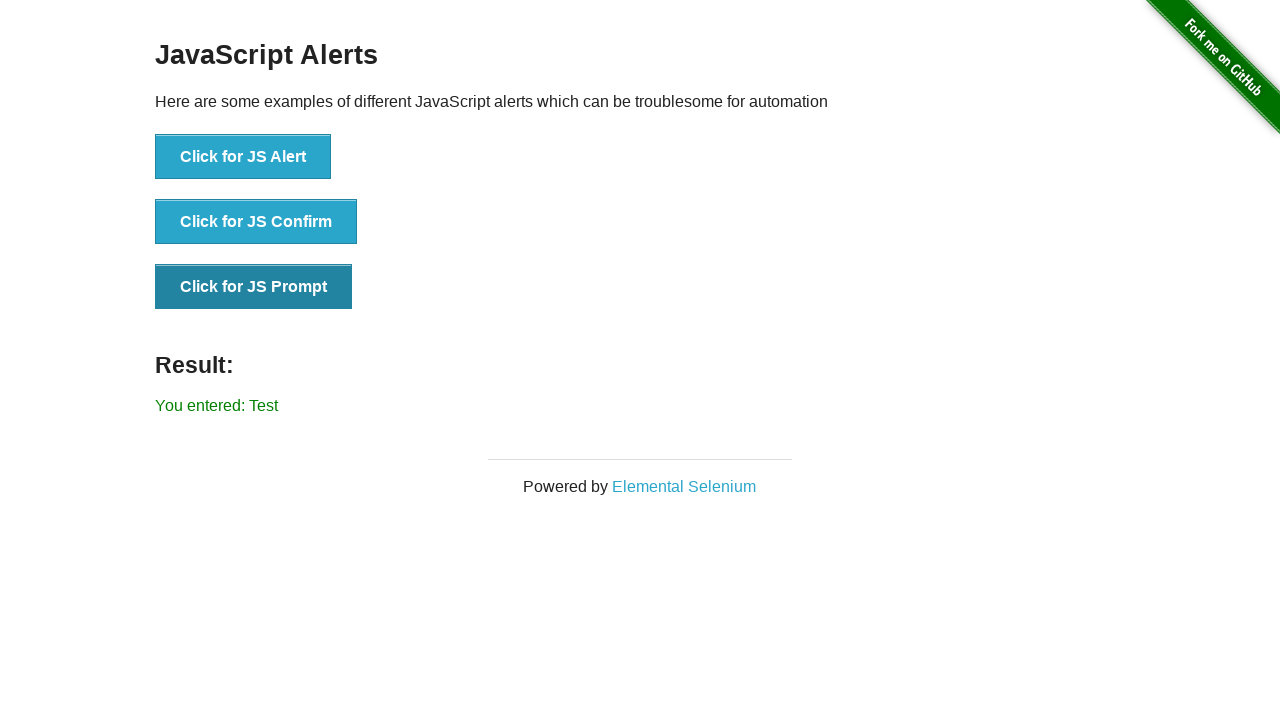

Verified result contains the entered text 'Test'
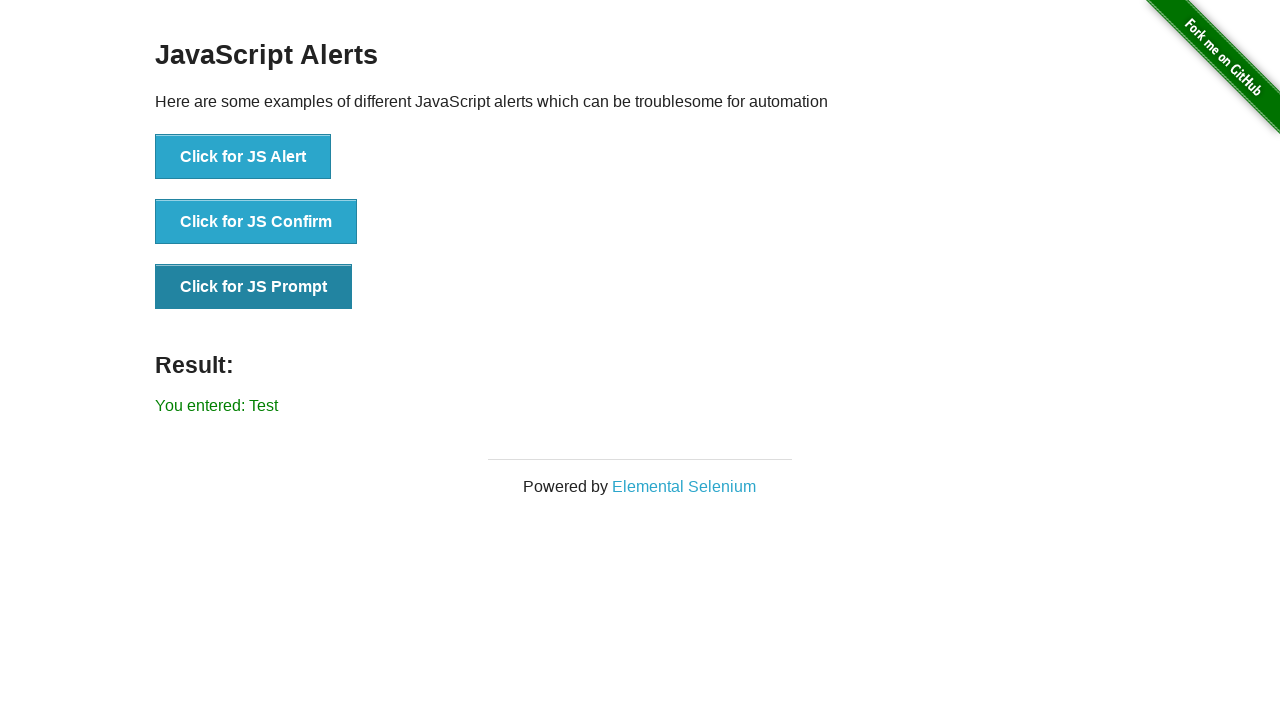

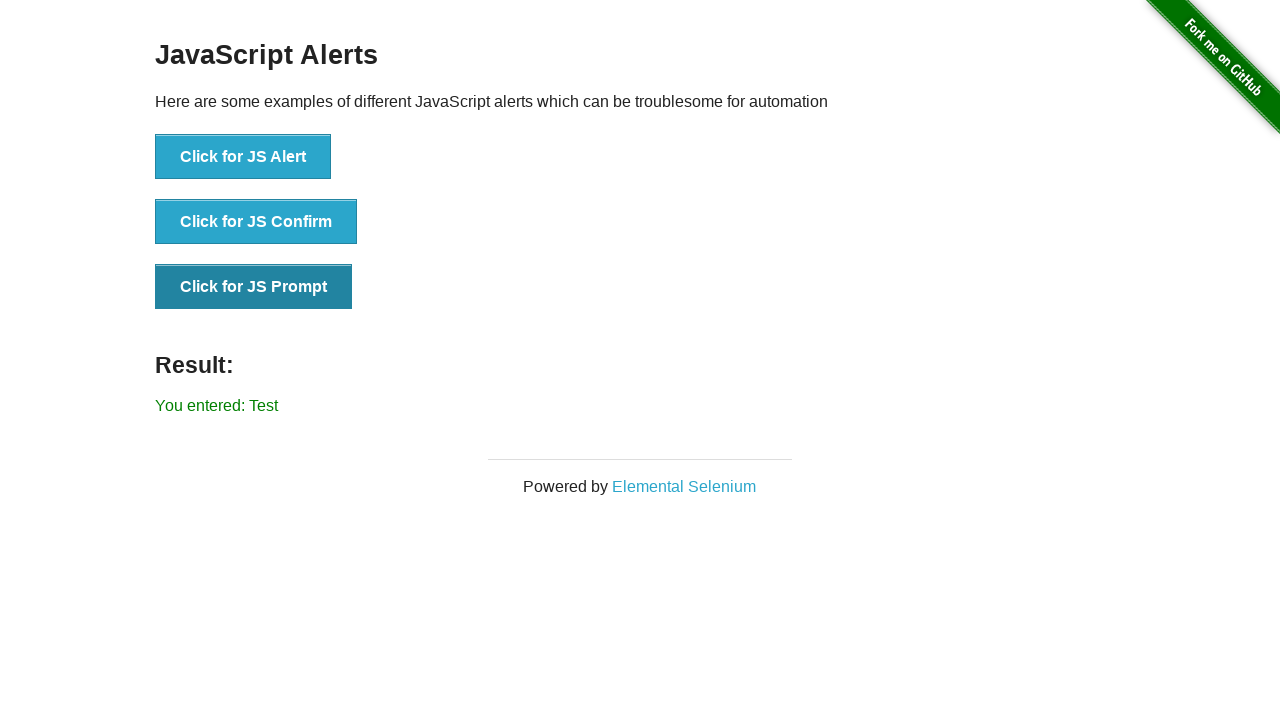